Opens the Snapdeal homepage and maximizes the browser window

Starting URL: https://www.snapdeal.com/

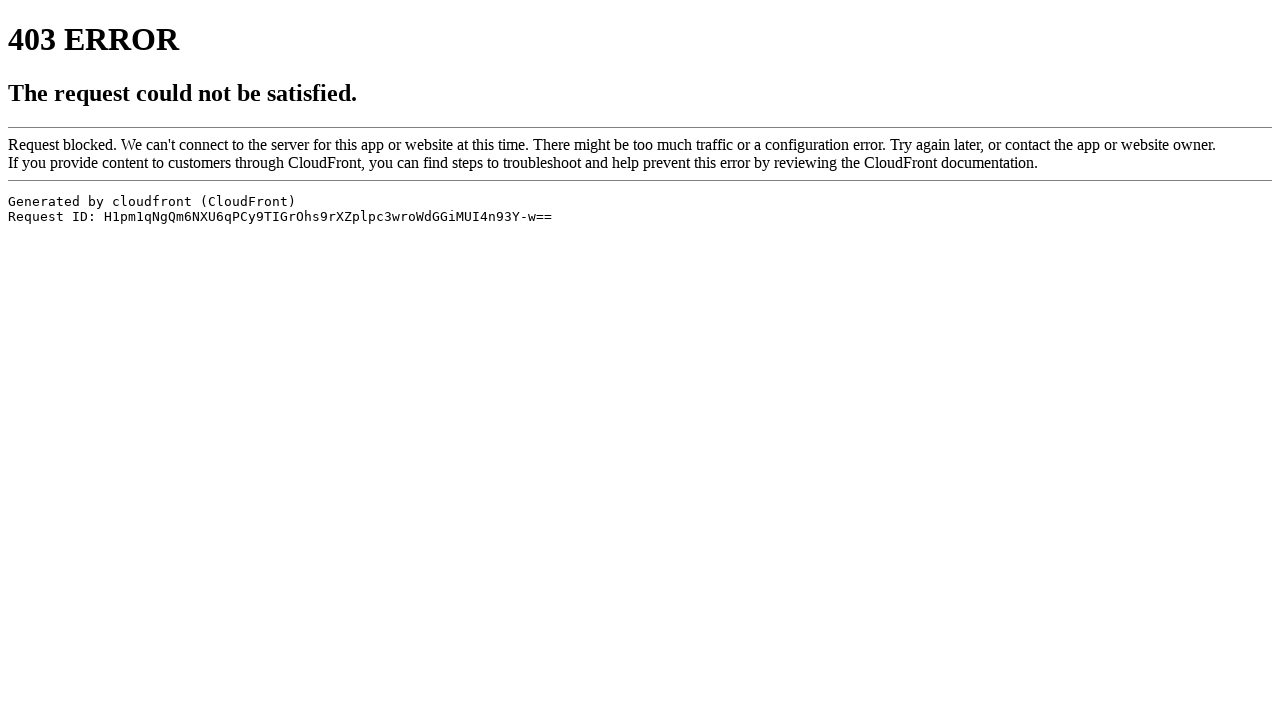

Snapdeal homepage loaded (DOM content loaded)
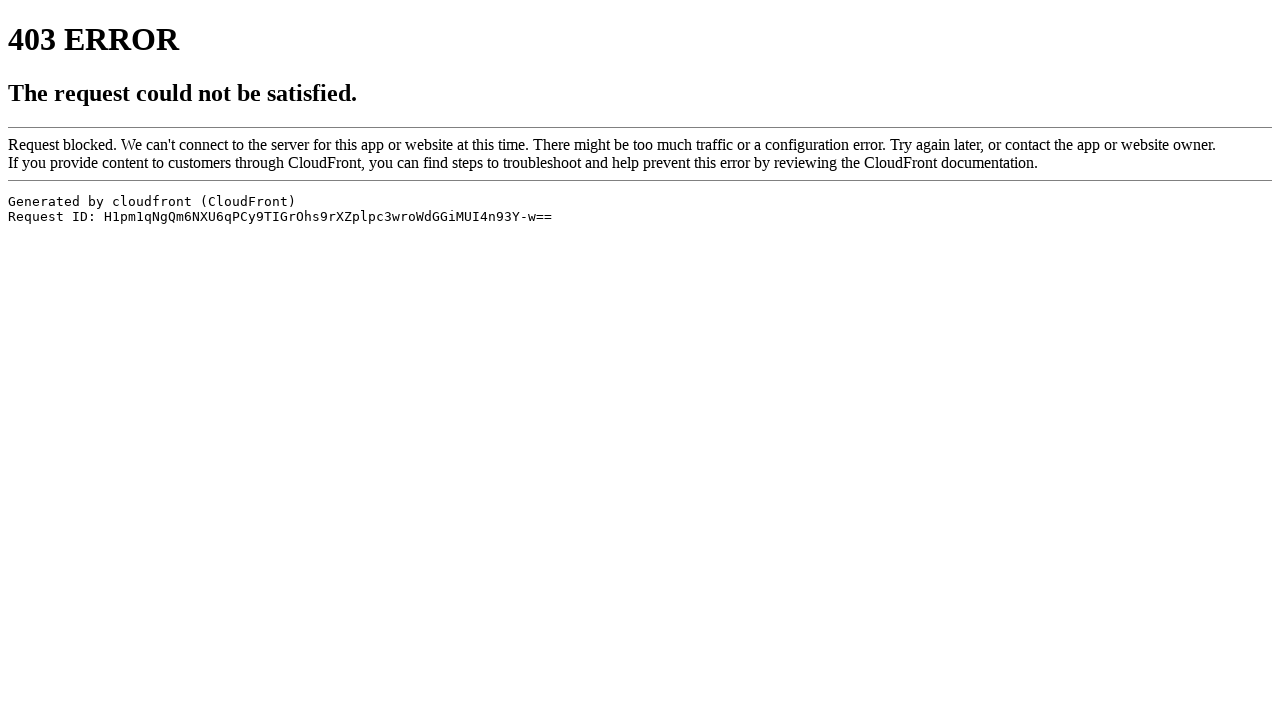

Browser window maximized to 1920x1080
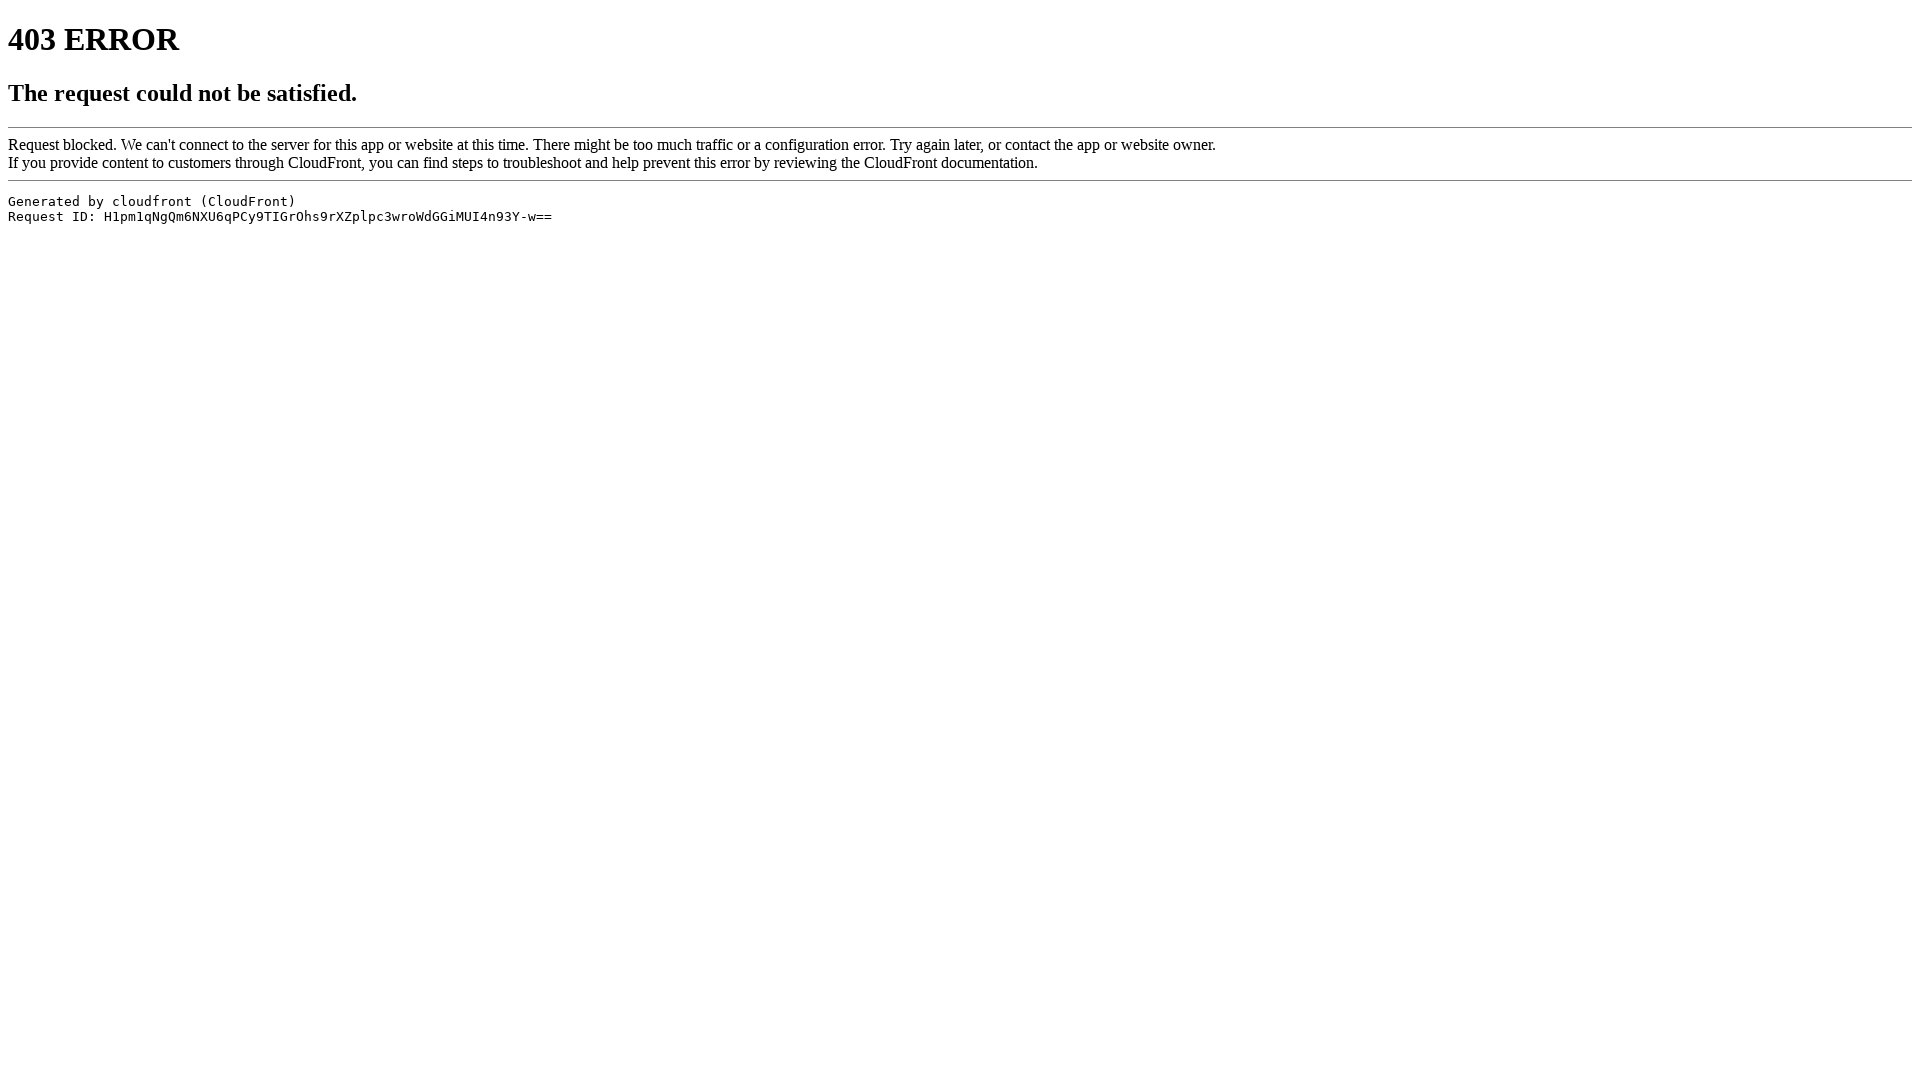

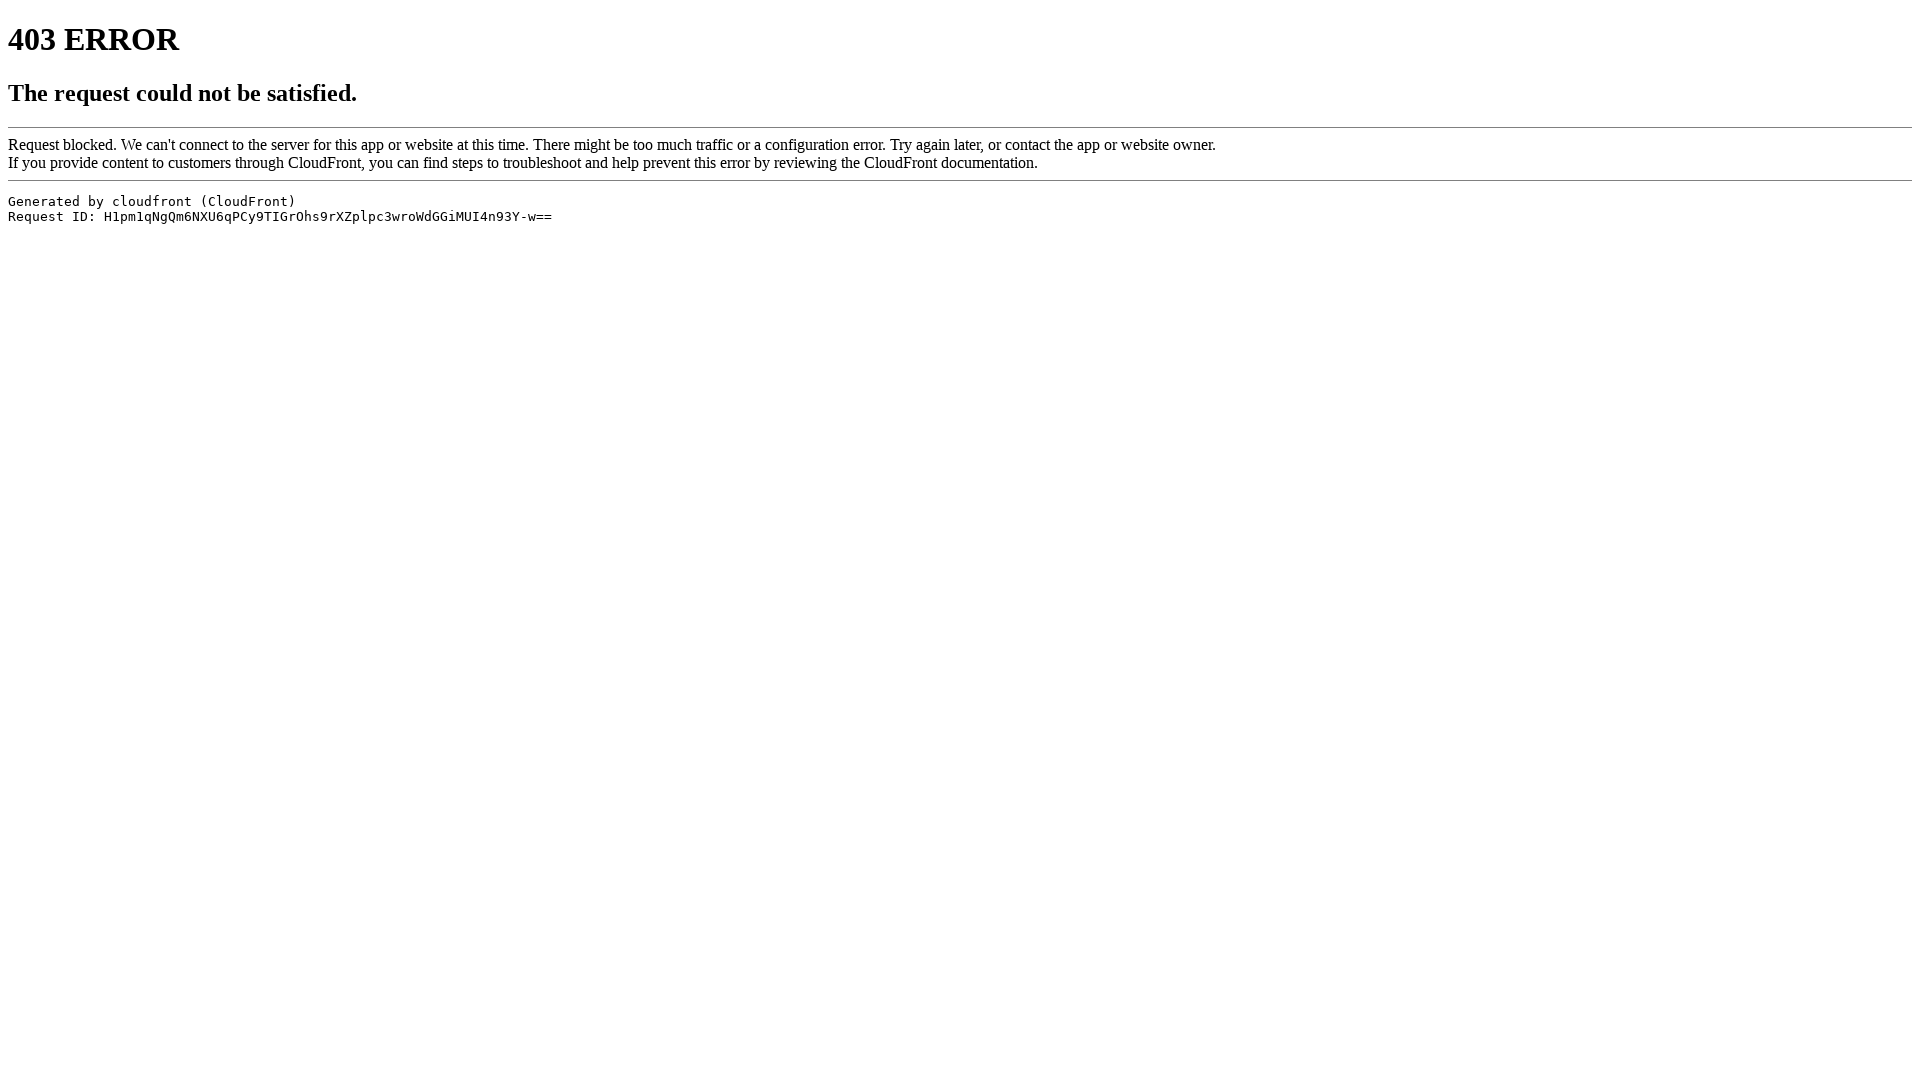